Validates the Book with miles and Flexible dates checkboxes by clicking them to select, then clicking again to deselect

Starting URL: https://www.united.com/en/us

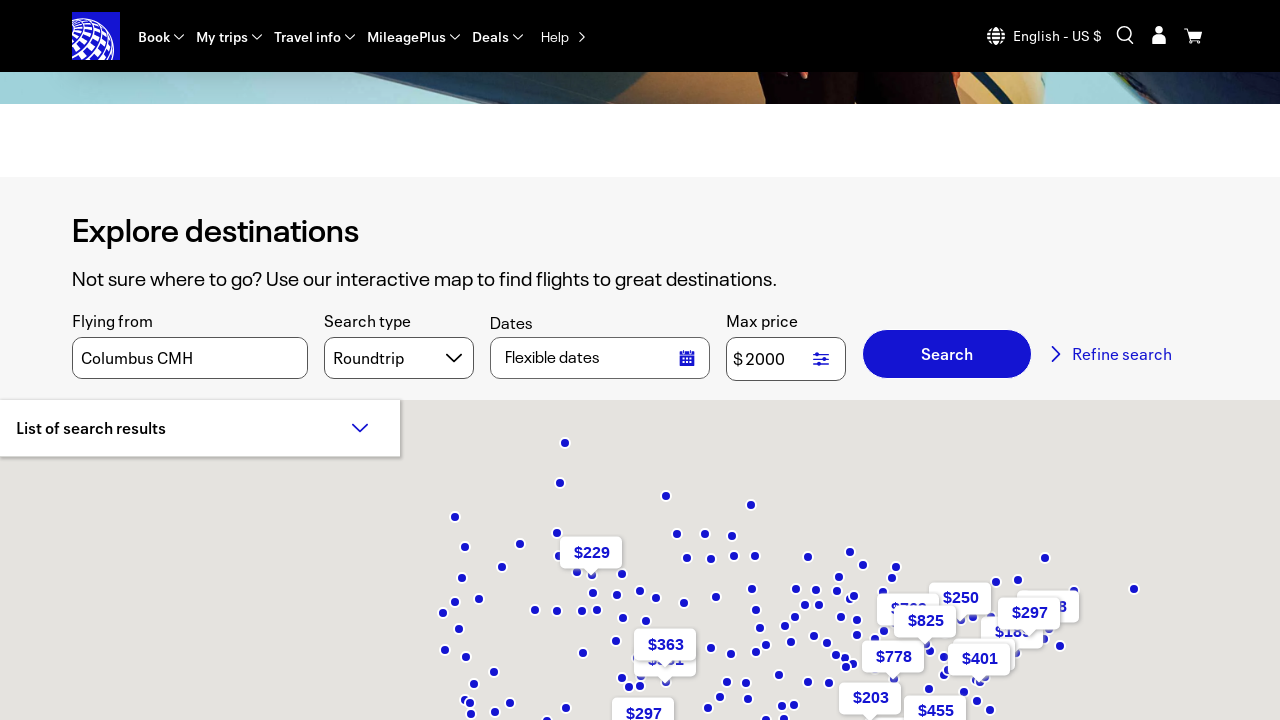

Waited for page to load with domcontentloaded state
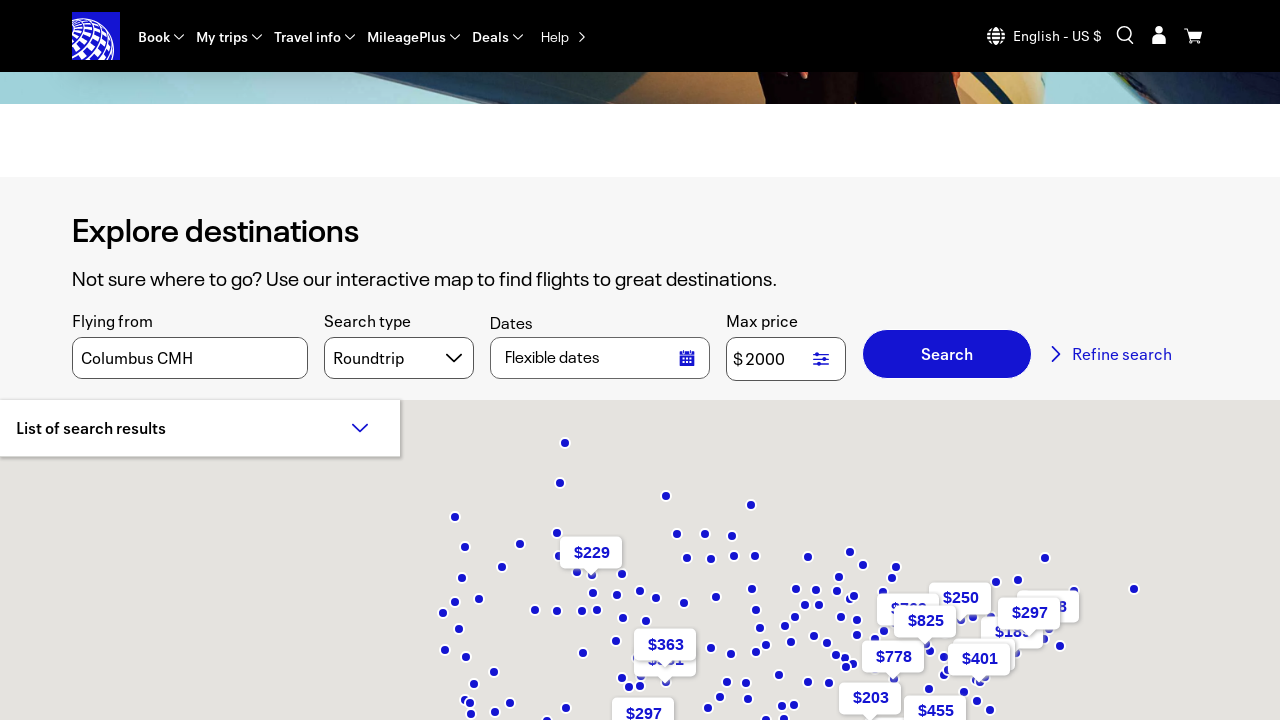

Waited for 'Book with miles' checkbox to be visible
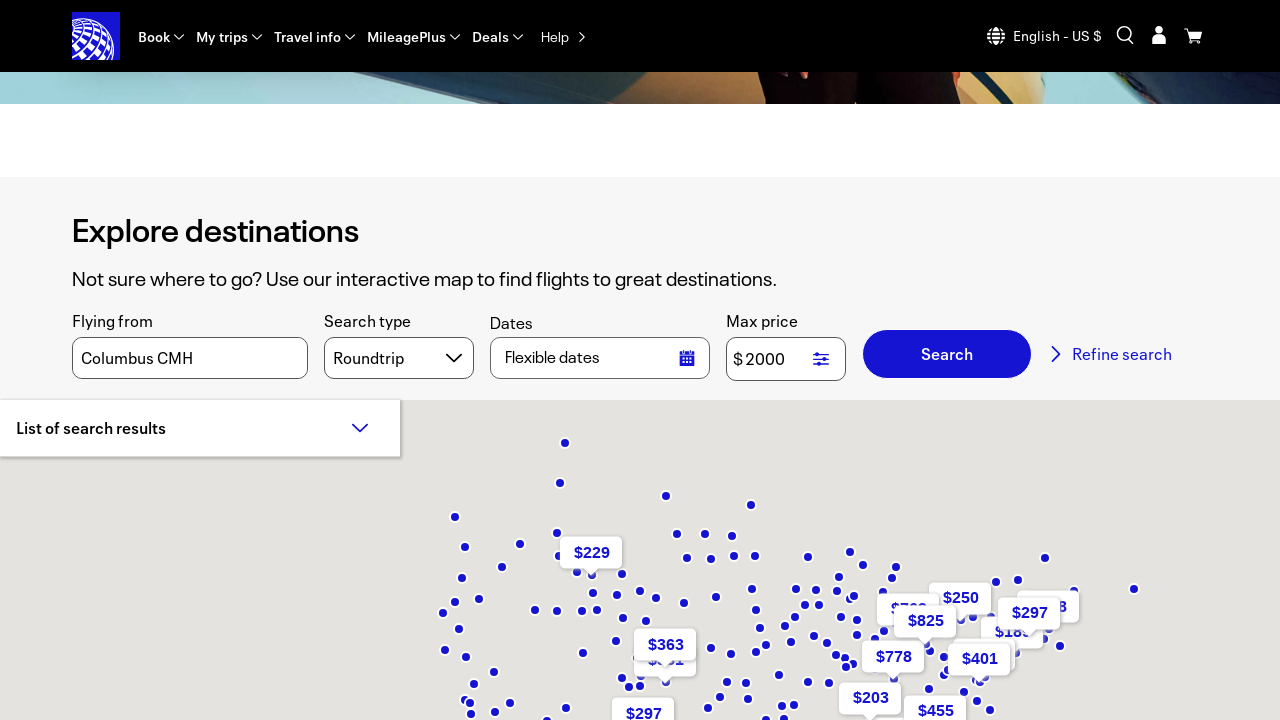

Waited for 'Flexible dates' checkbox to be visible
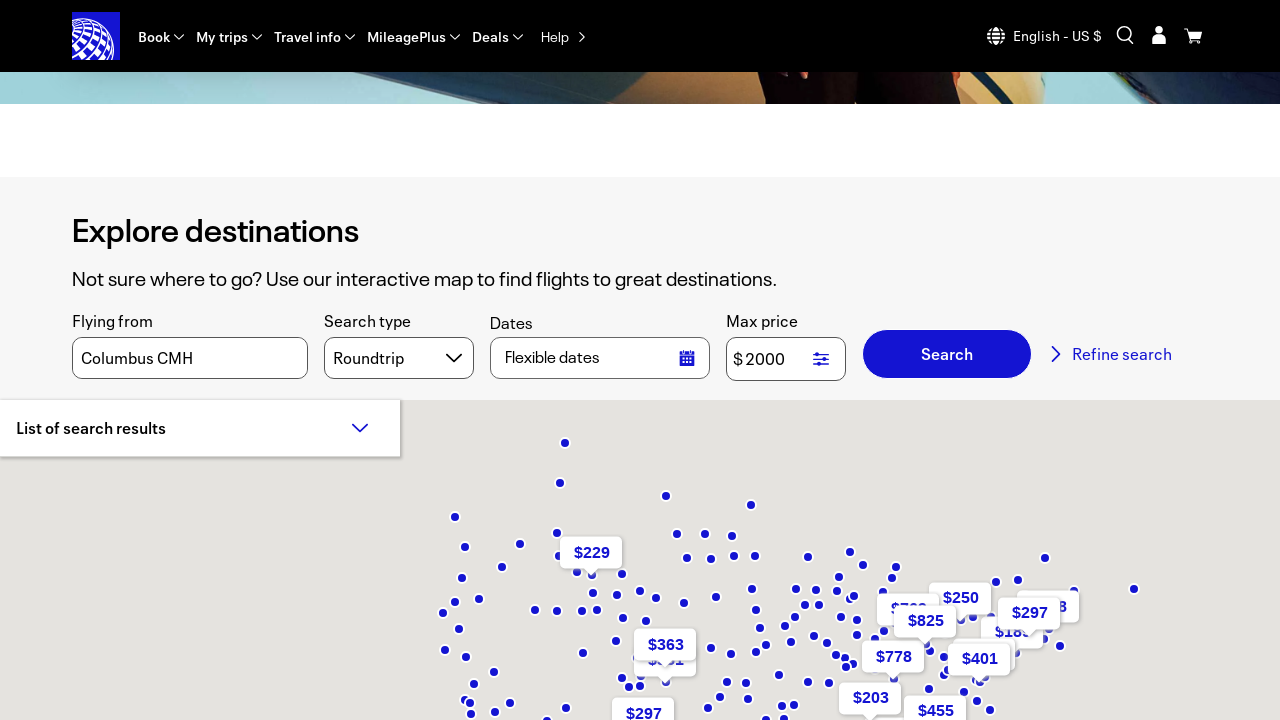

Clicked 'Book with miles' checkbox to select at (411, 251) on text=Book with miles
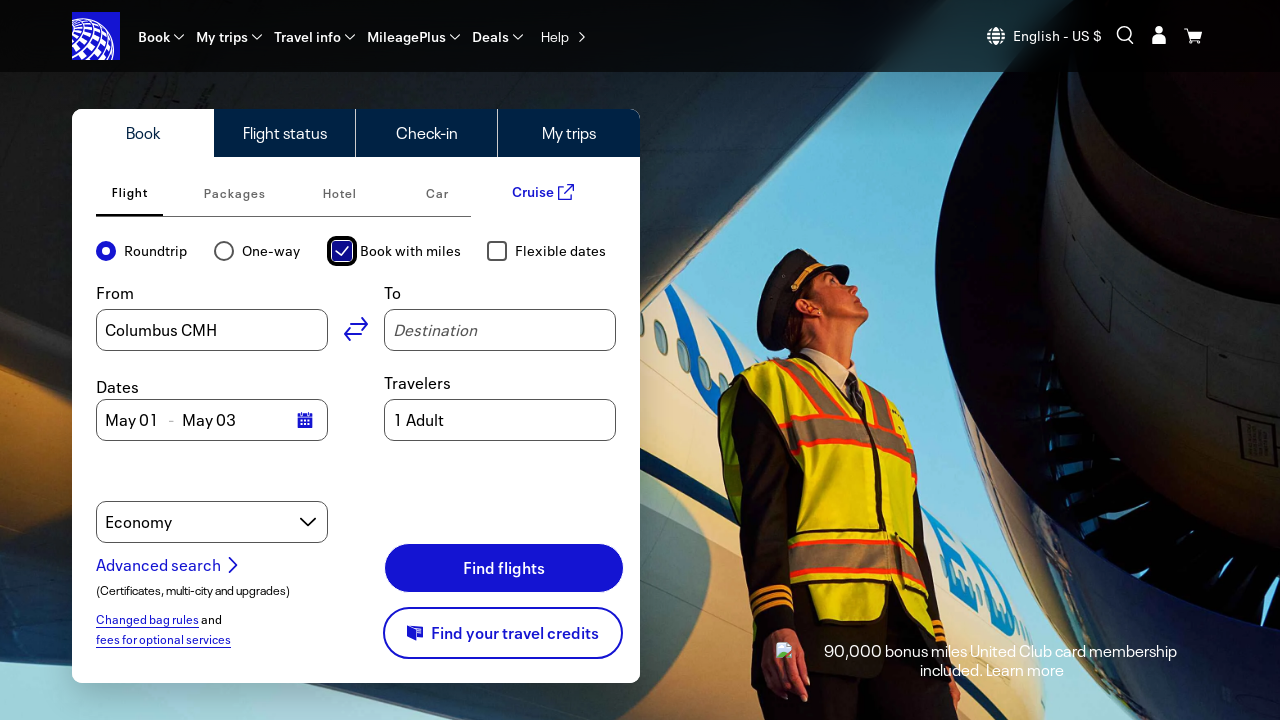

Clicked 'Flexible dates' checkbox to select at (561, 251) on text=Flexible dates
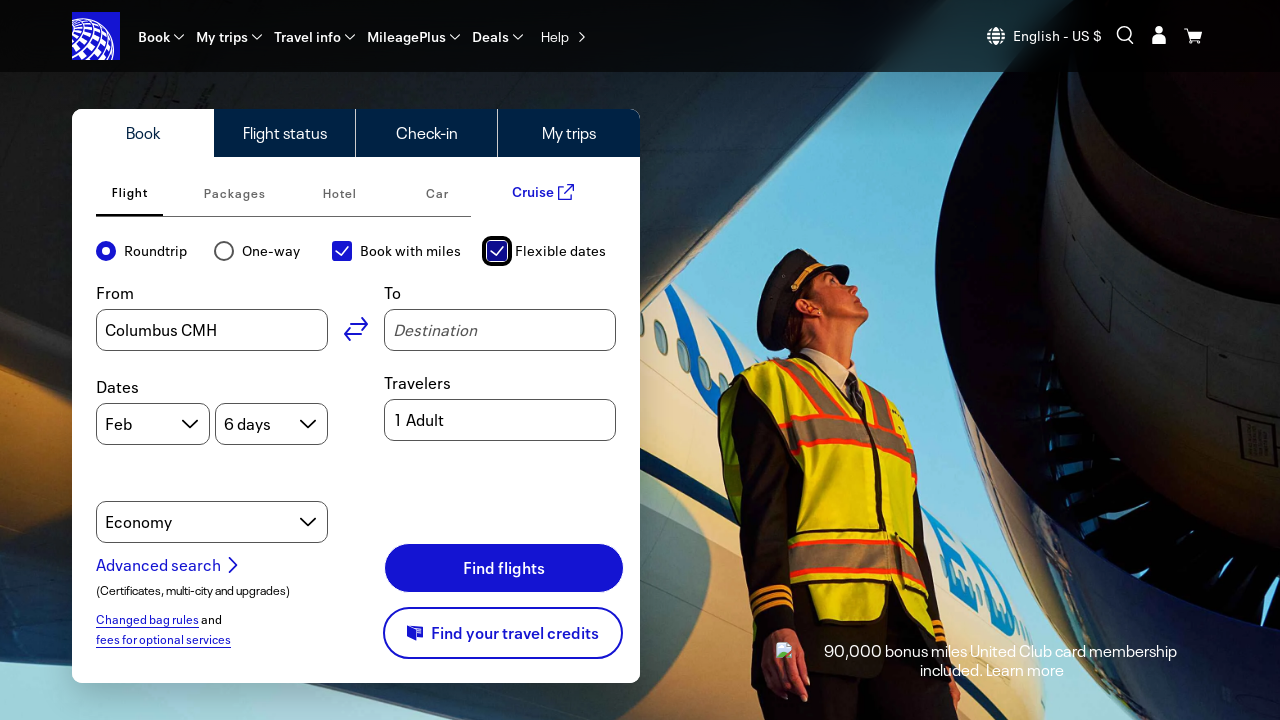

Clicked 'Book with miles' checkbox to deselect at (411, 251) on text=Book with miles
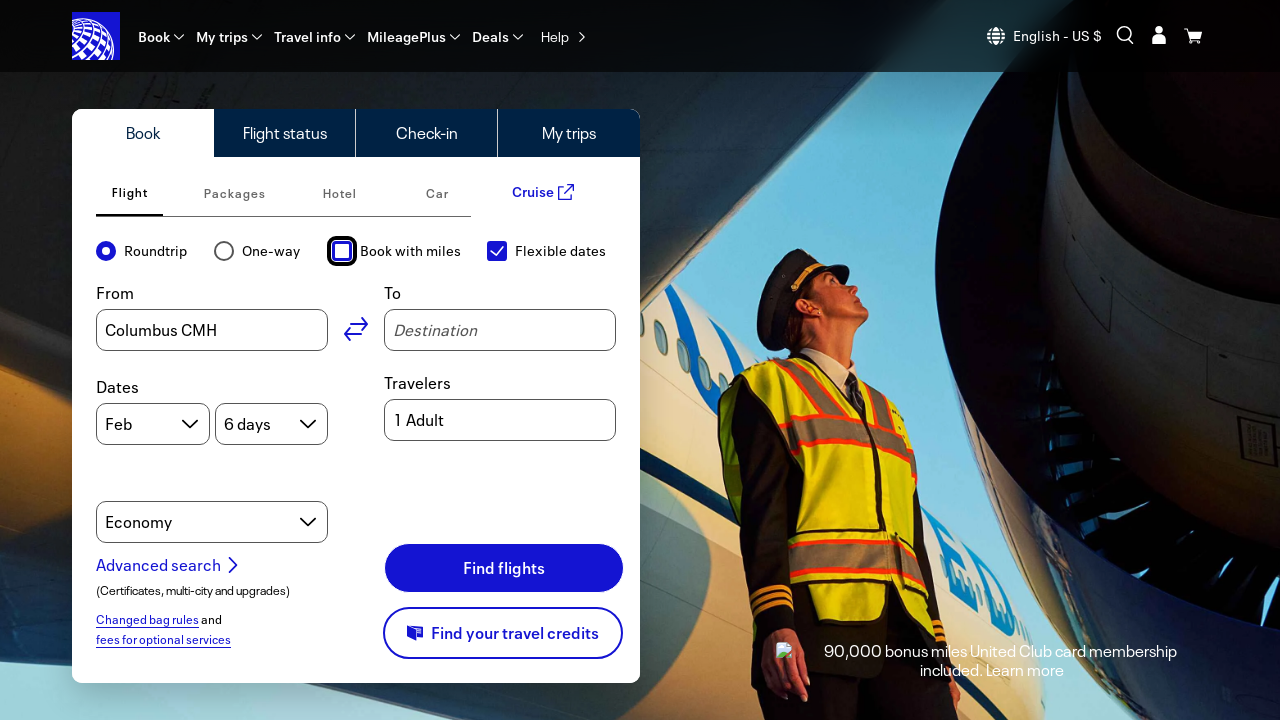

Clicked 'Flexible dates' checkbox to deselect at (561, 251) on text=Flexible dates
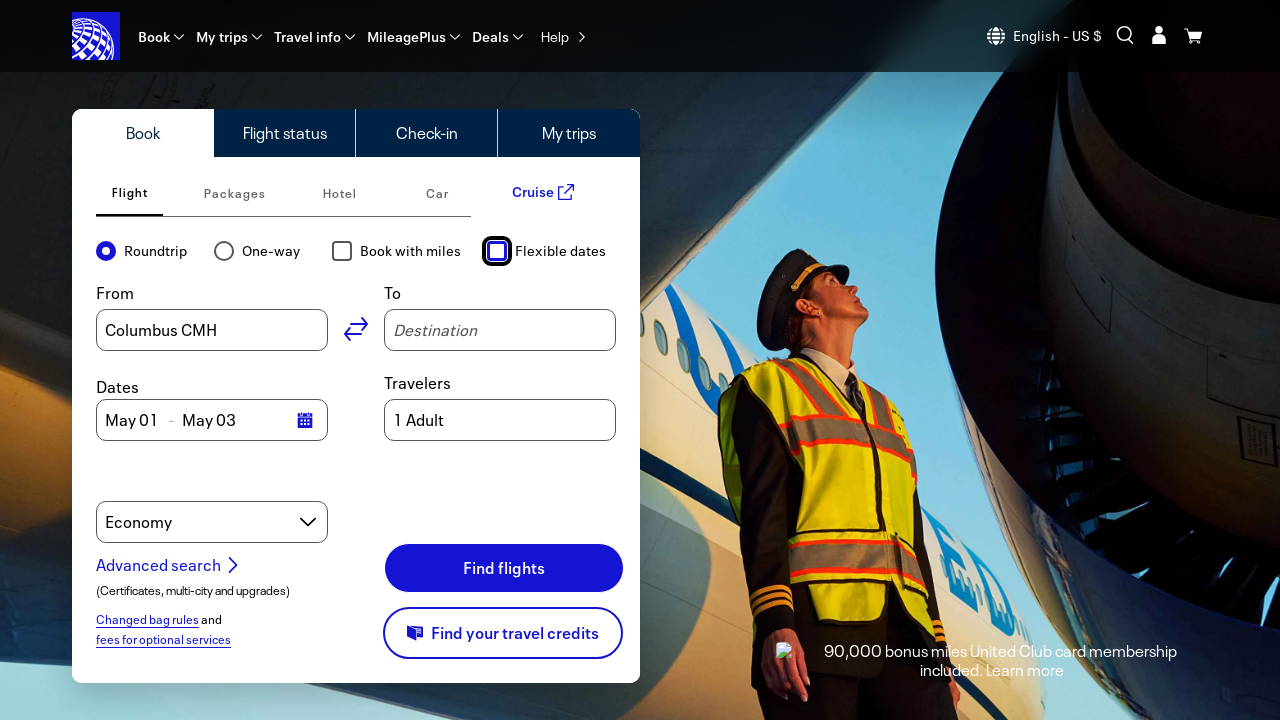

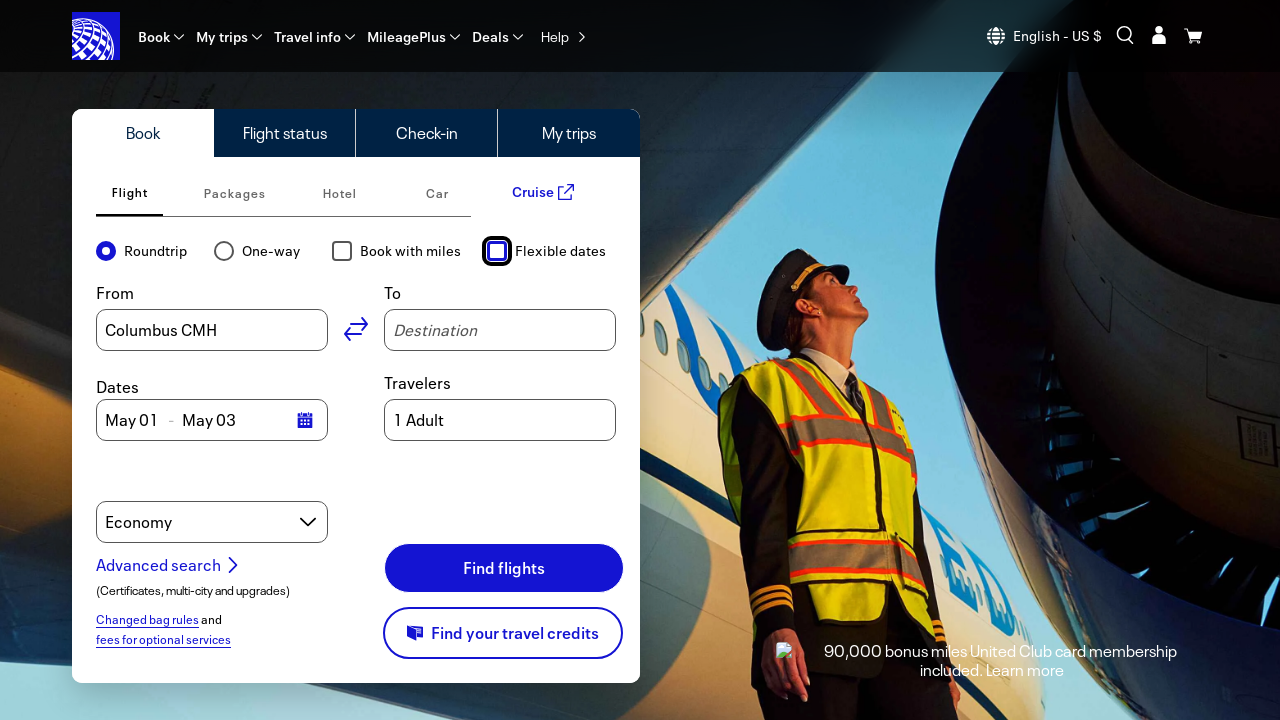